Tests jQuery UI draggable functionality by clicking and dragging an element to a new position within an iframe

Starting URL: https://jqueryui.com/draggable

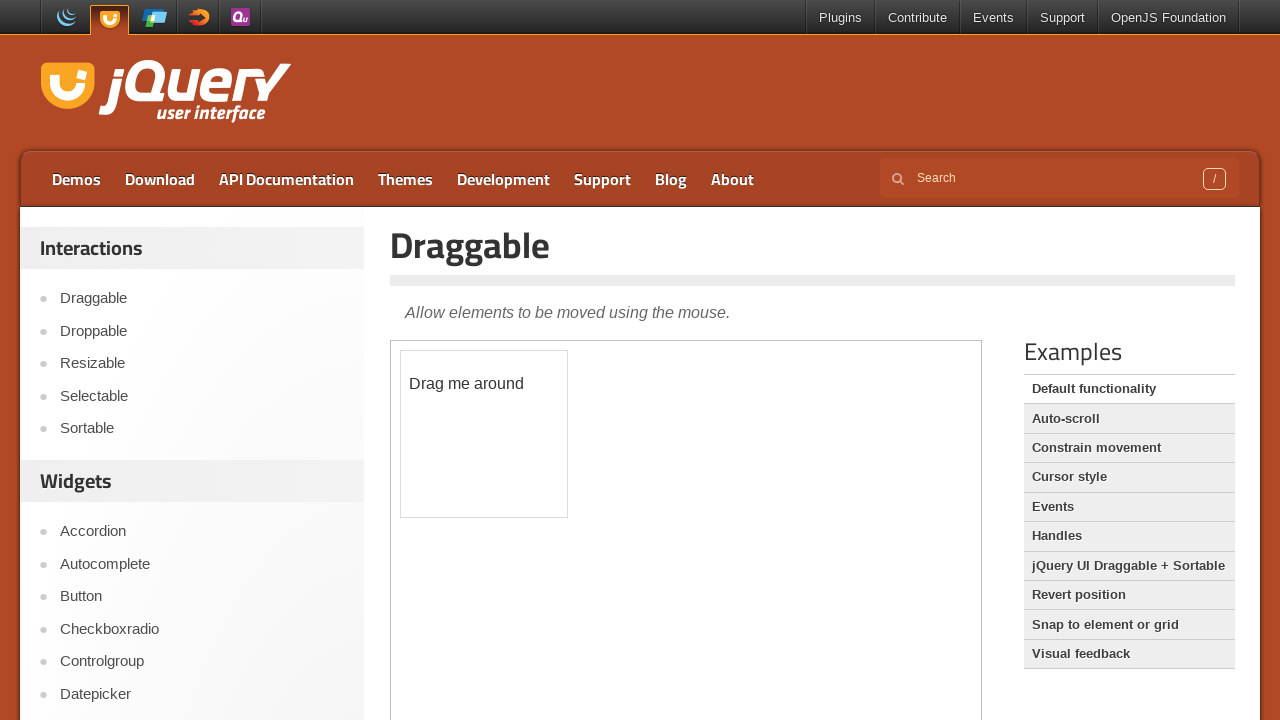

Located the iframe containing the draggable element
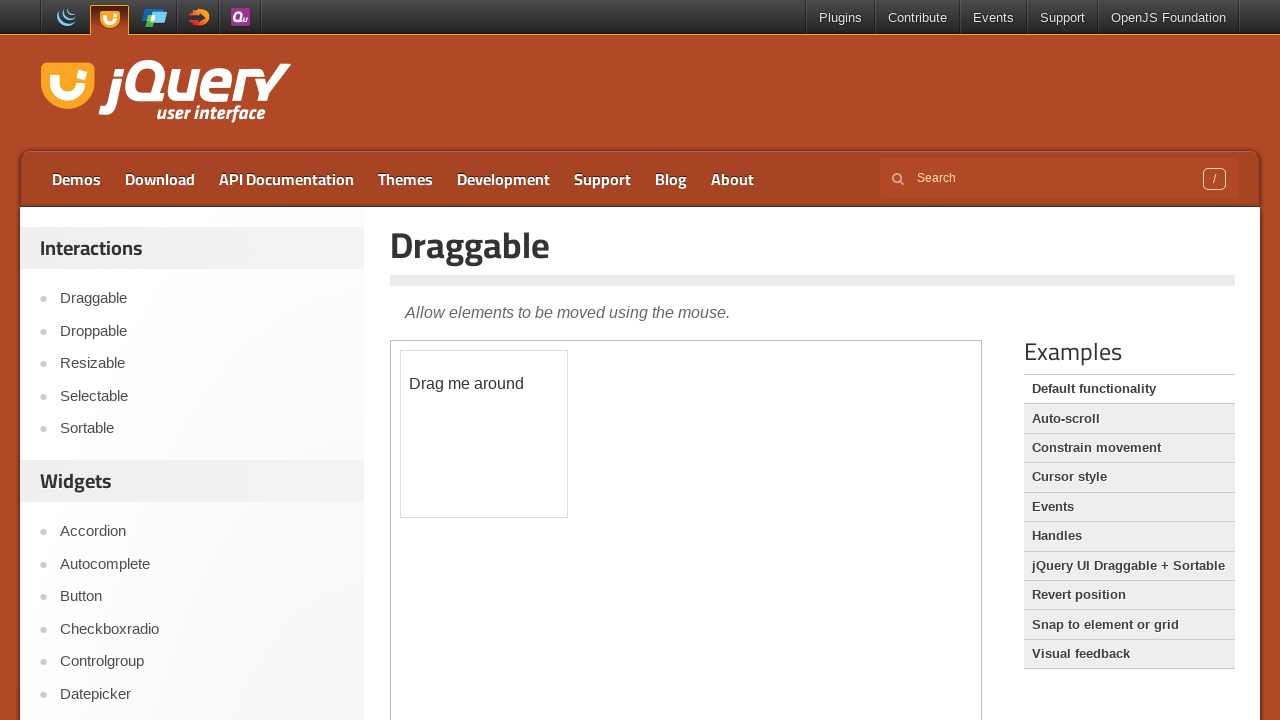

Located the draggable element within the iframe
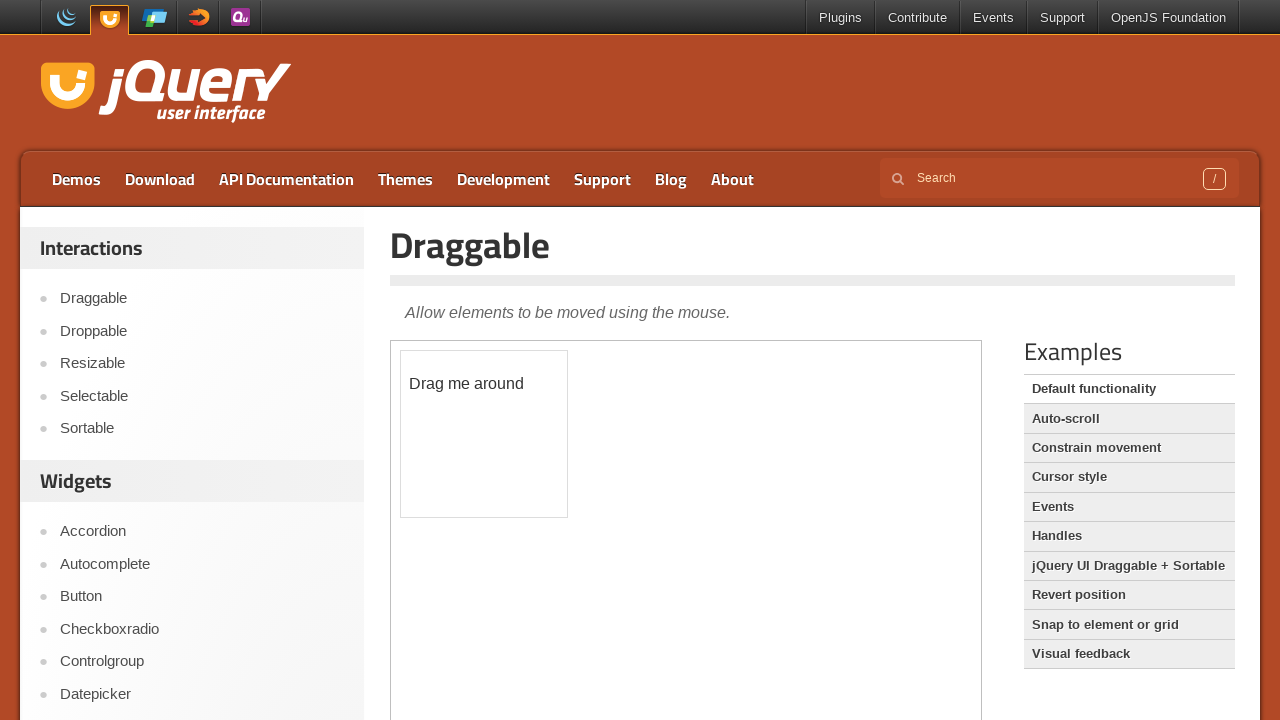

Dragged the jQuery UI draggable element 150 pixels right and 150 pixels down at (551, 501)
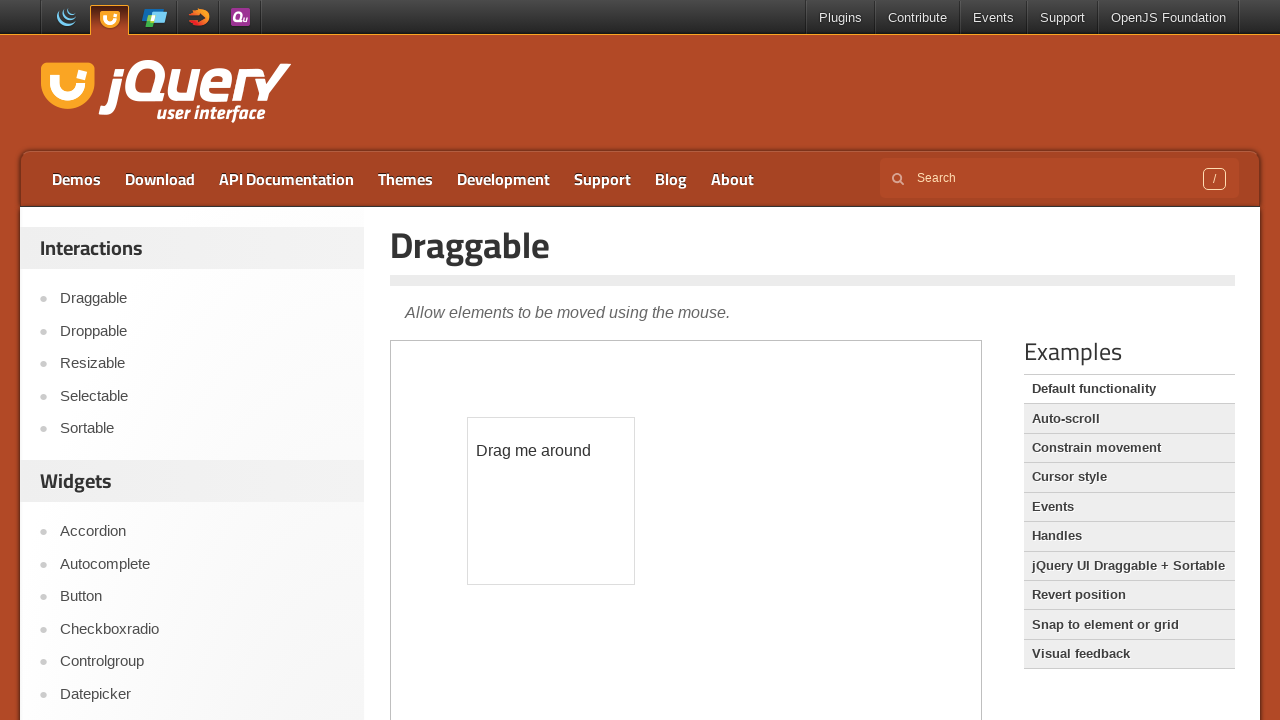

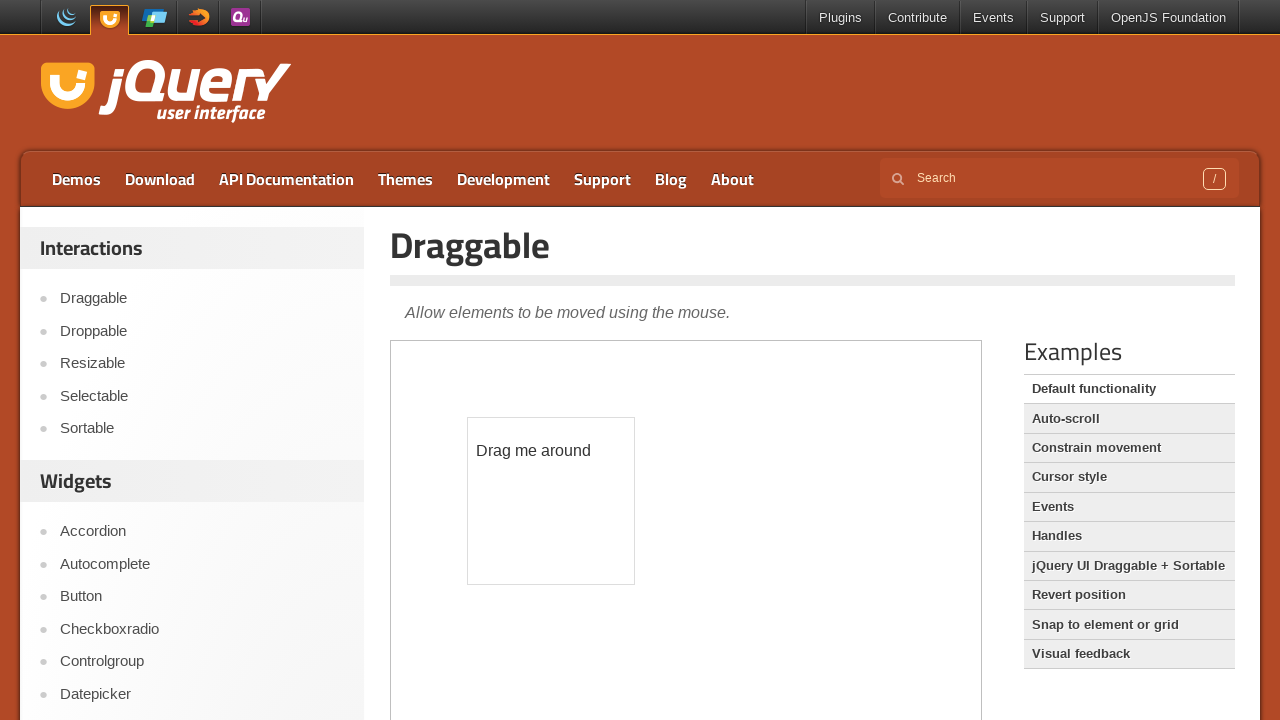